Tests checking checkboxes that are currently unchecked on the page

Starting URL: https://the-internet.herokuapp.com/checkboxes

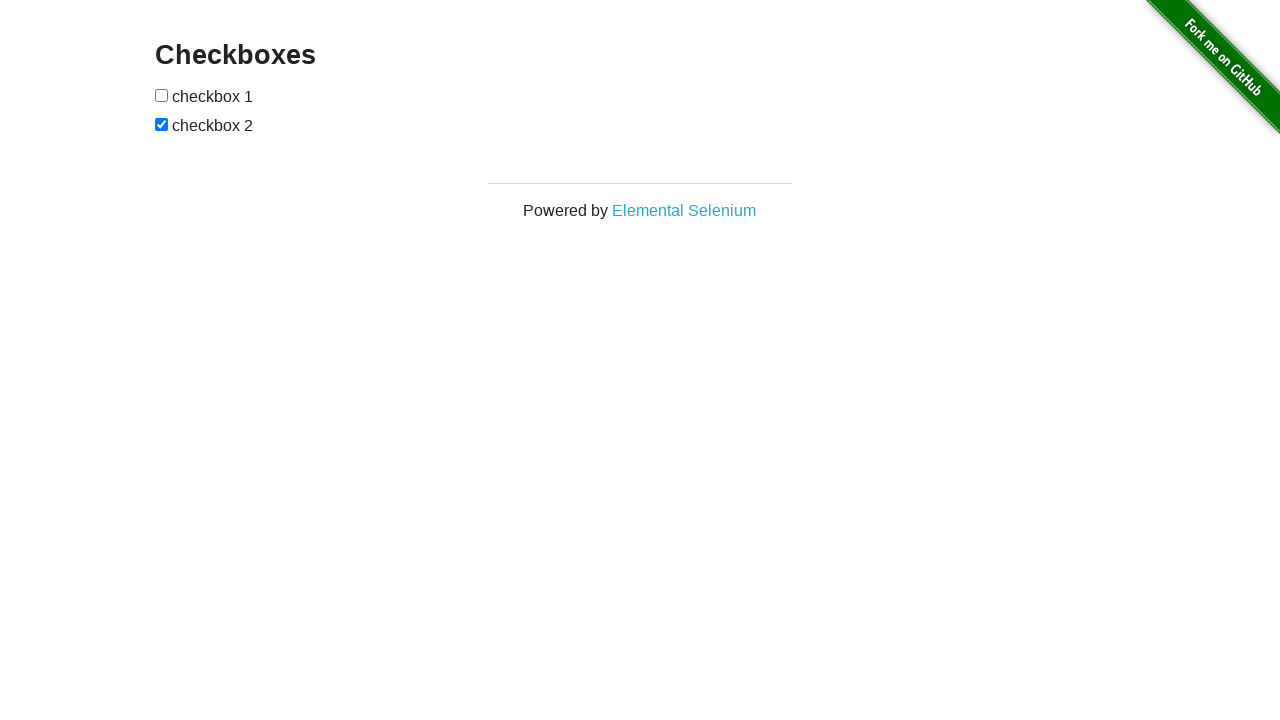

Waited for checkboxes container to be present
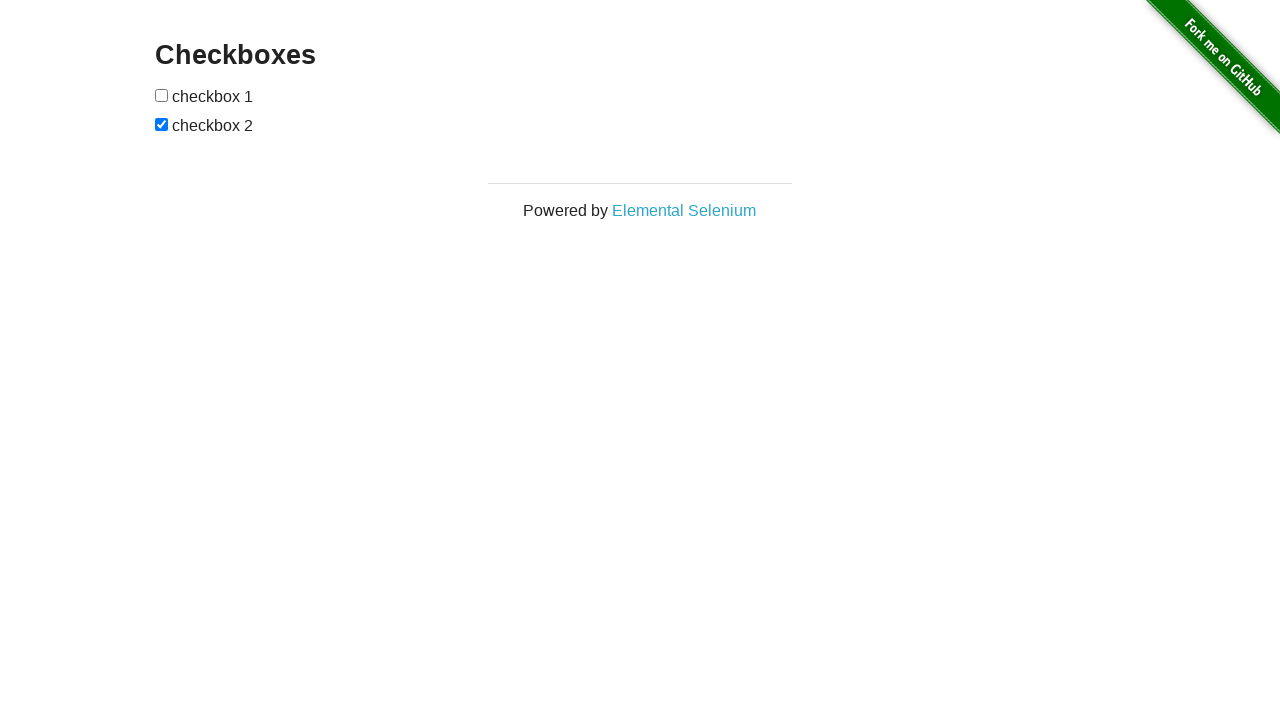

Located all checkboxes on the page
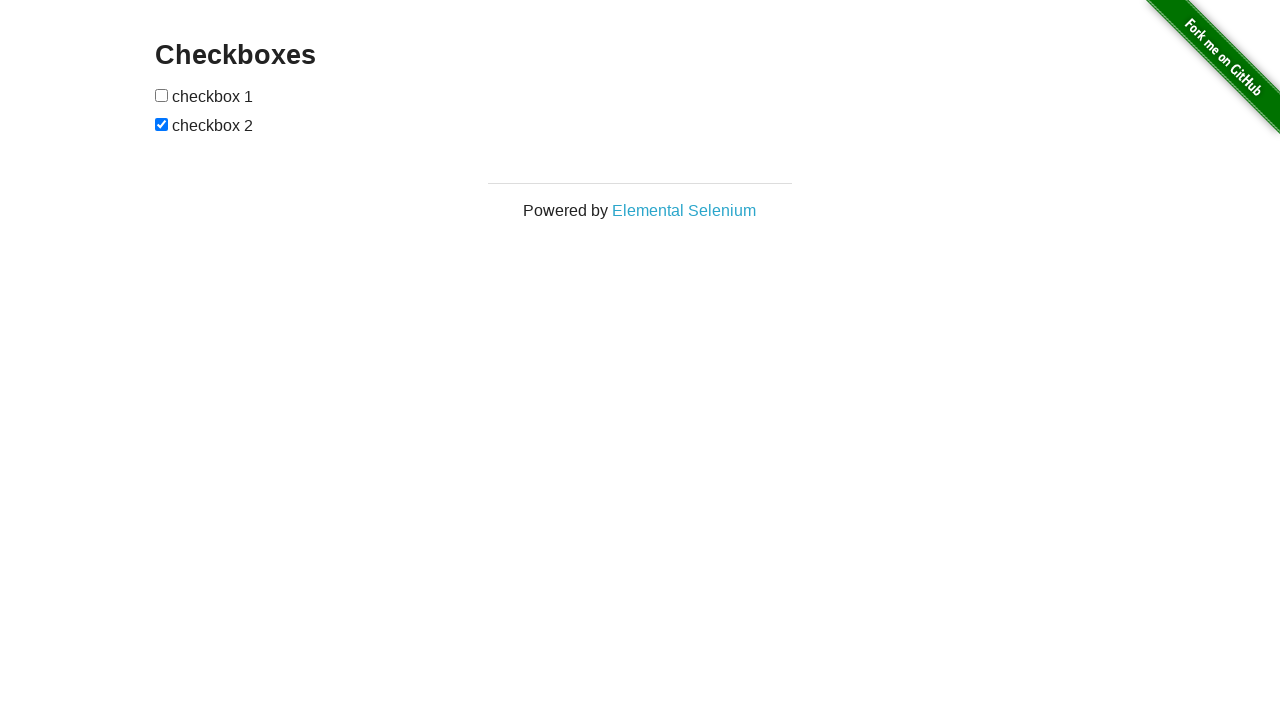

Found 2 checkboxes total
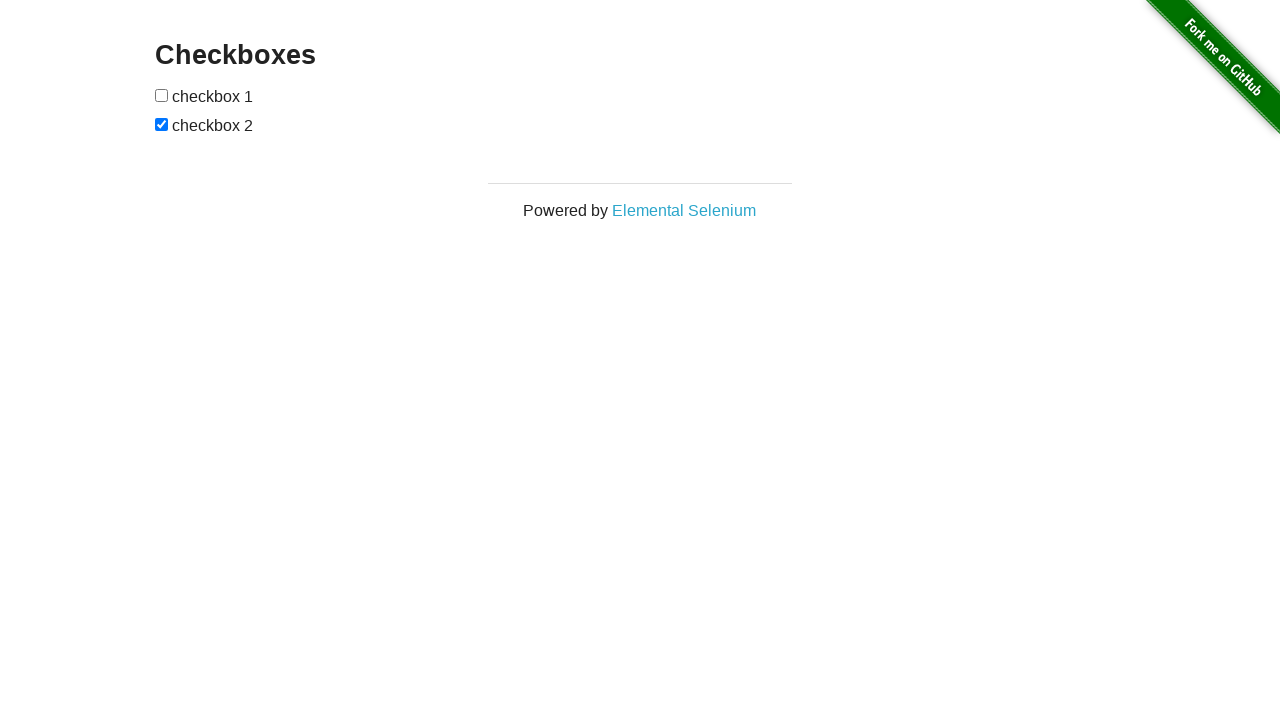

Retrieved checkbox at index 0
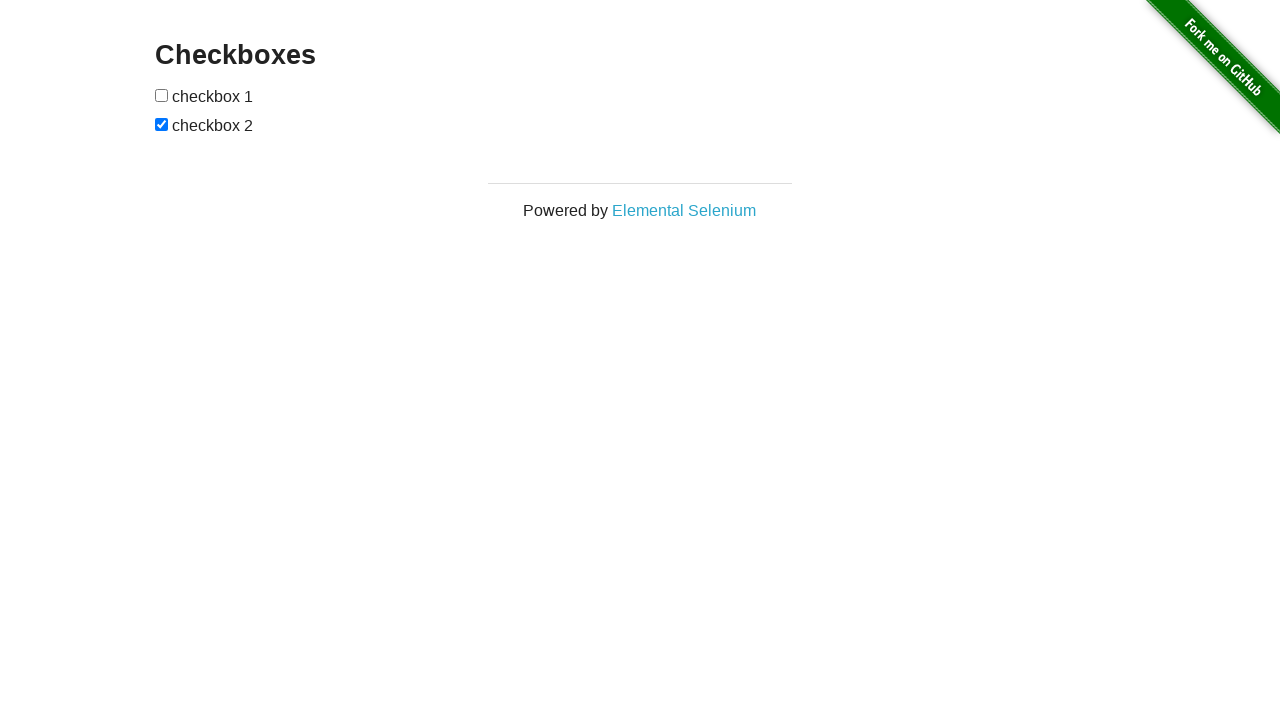

Clicked unchecked checkbox at index 0 at (162, 95) on input[type='checkbox'] >> nth=0
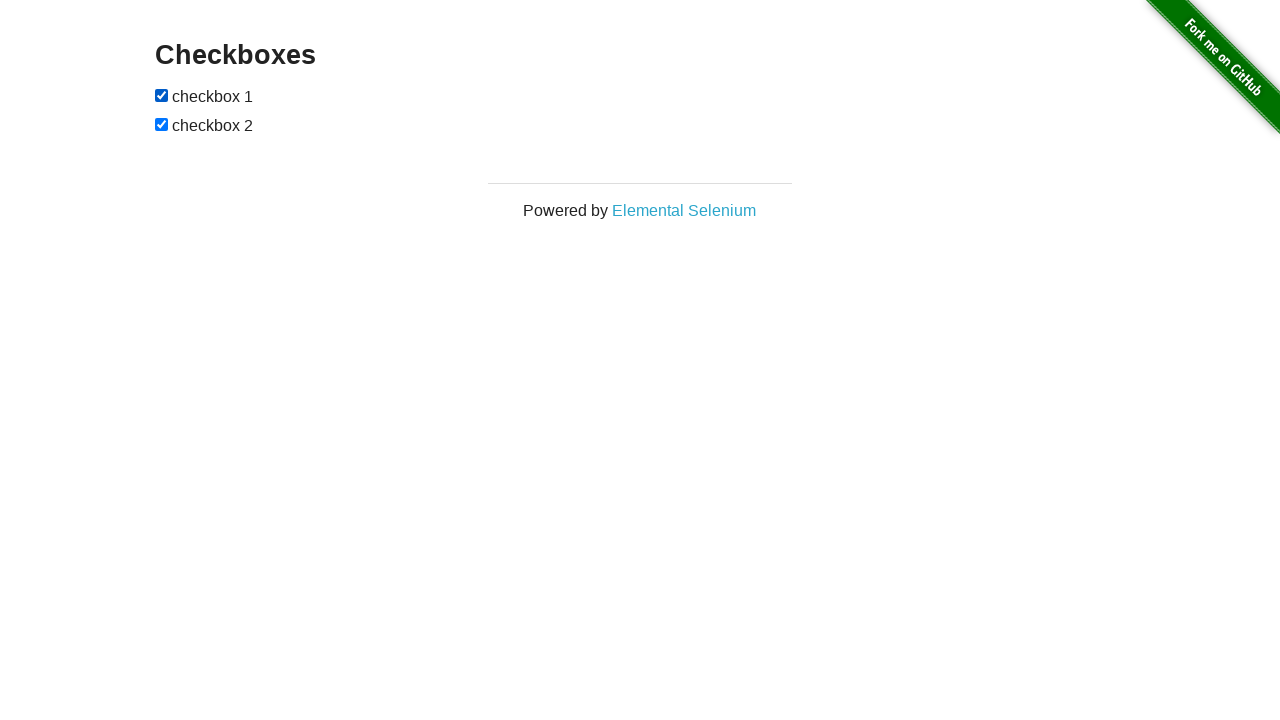

Verified checkbox at index 0 is now checked
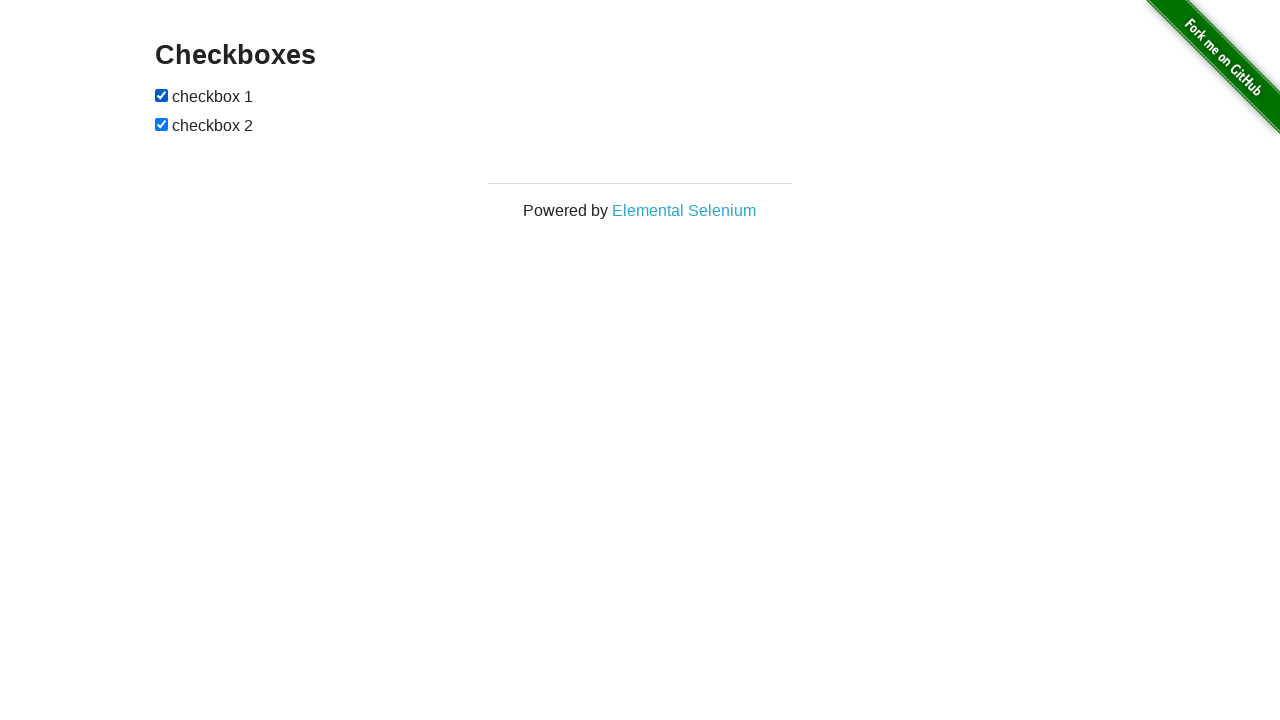

Retrieved checkbox at index 1
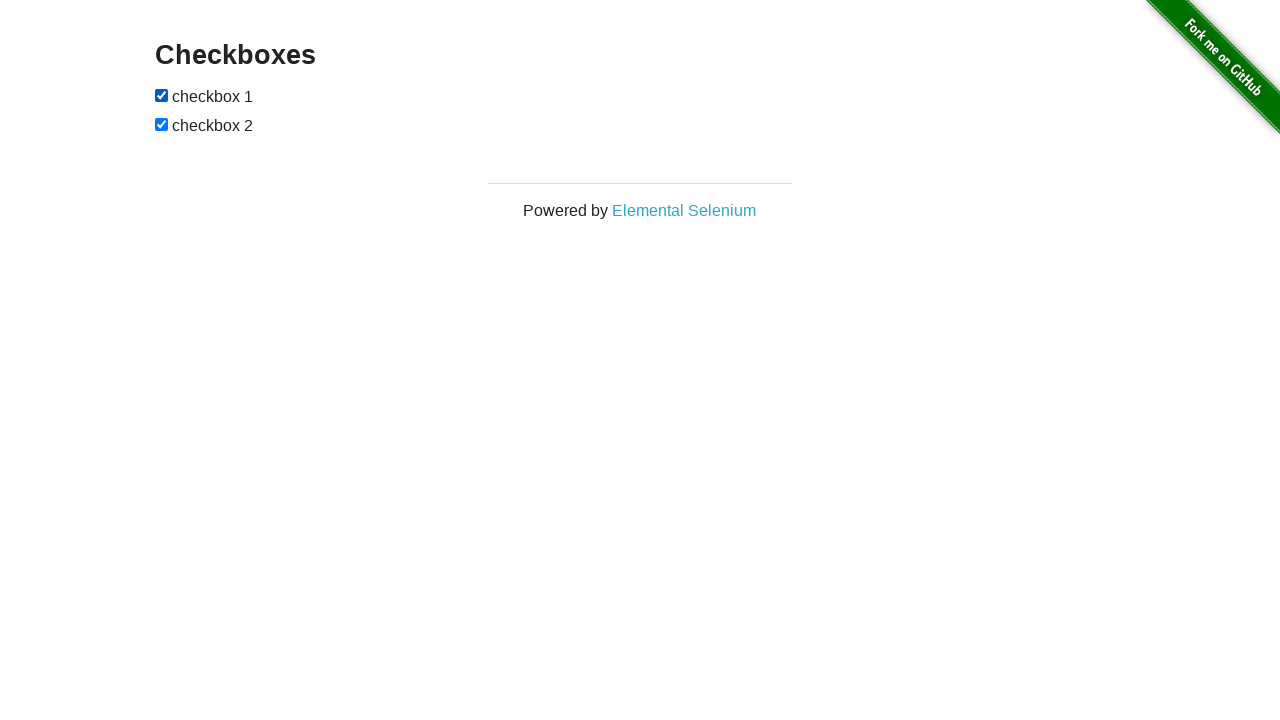

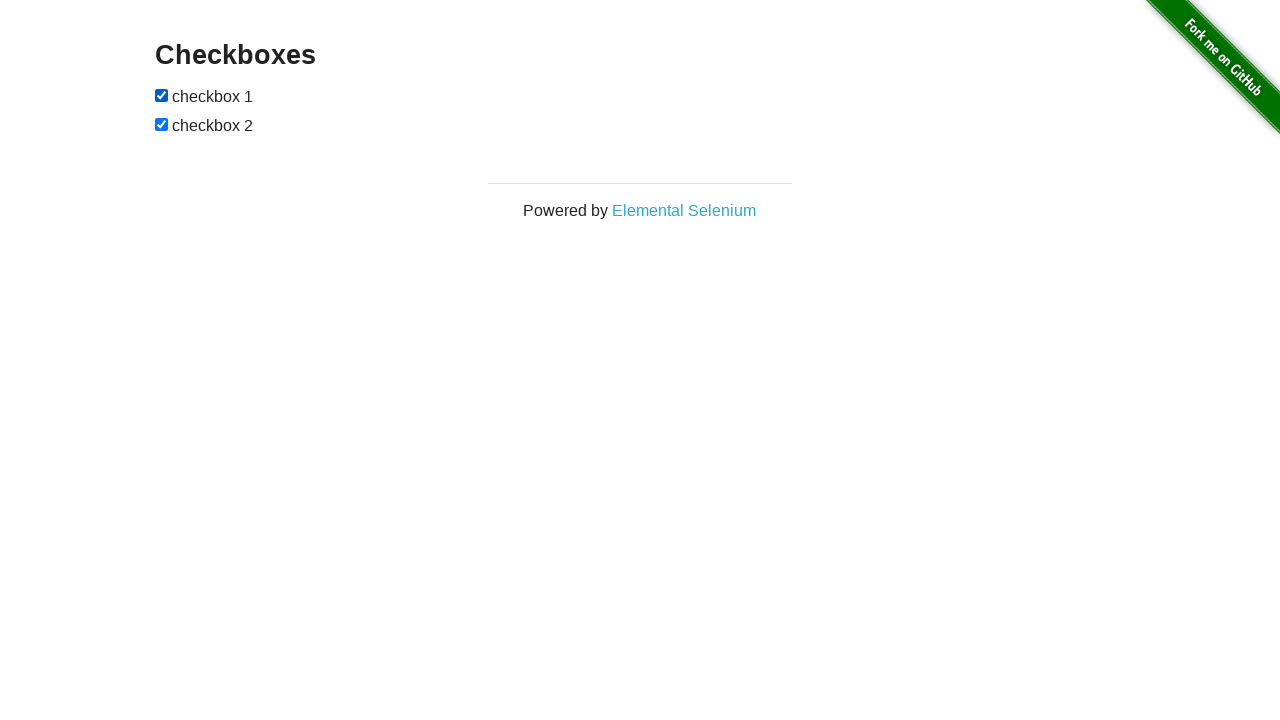